Tests add and remove element functionality by clicking Add Element button to create elements, then clicking Delete buttons to remove them while verifying the count

Starting URL: http://the-internet.herokuapp.com/add_remove_elements/

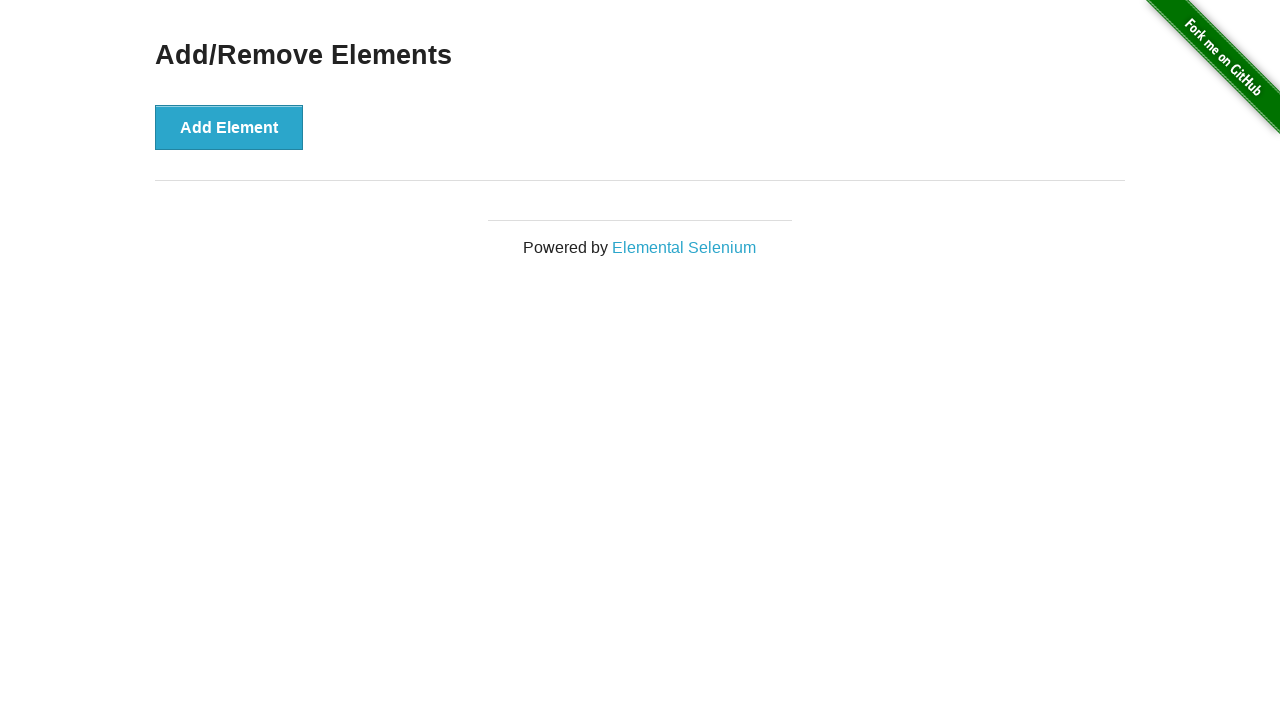

Clicked Add Element button to create first element at (229, 127) on xpath=//*[text() = 'Add Element']
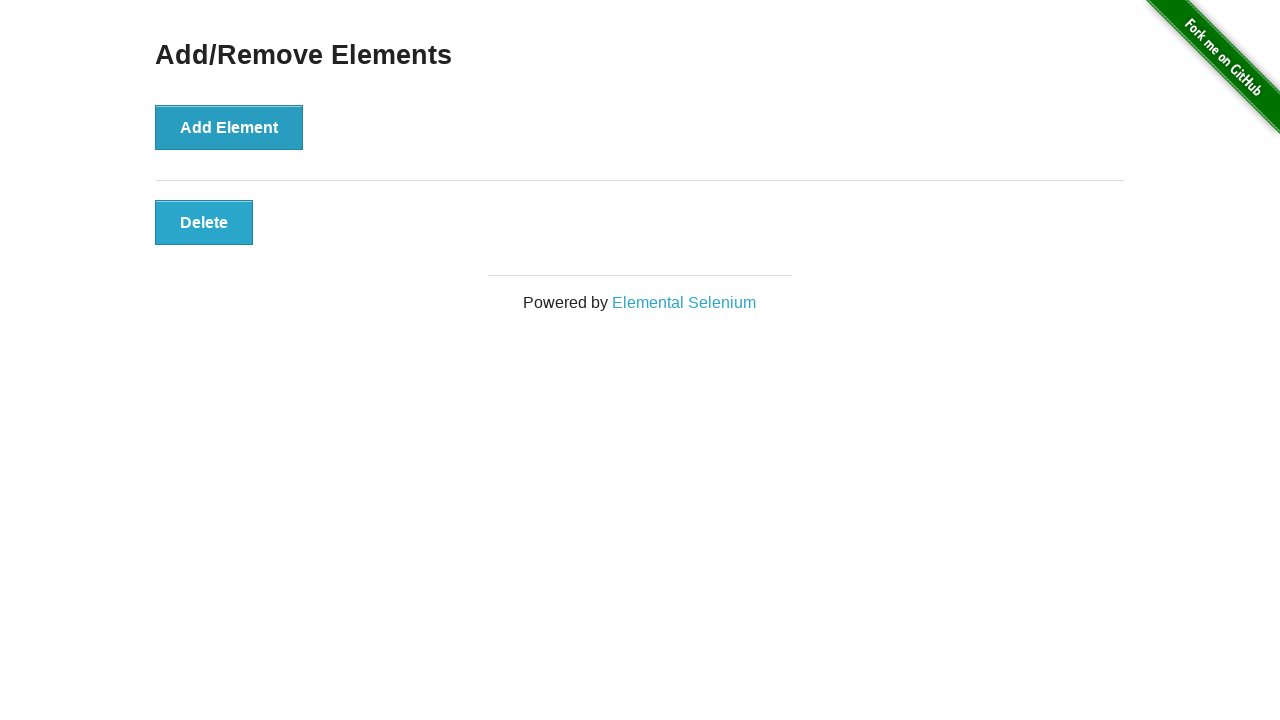

First delete button appeared and is visible
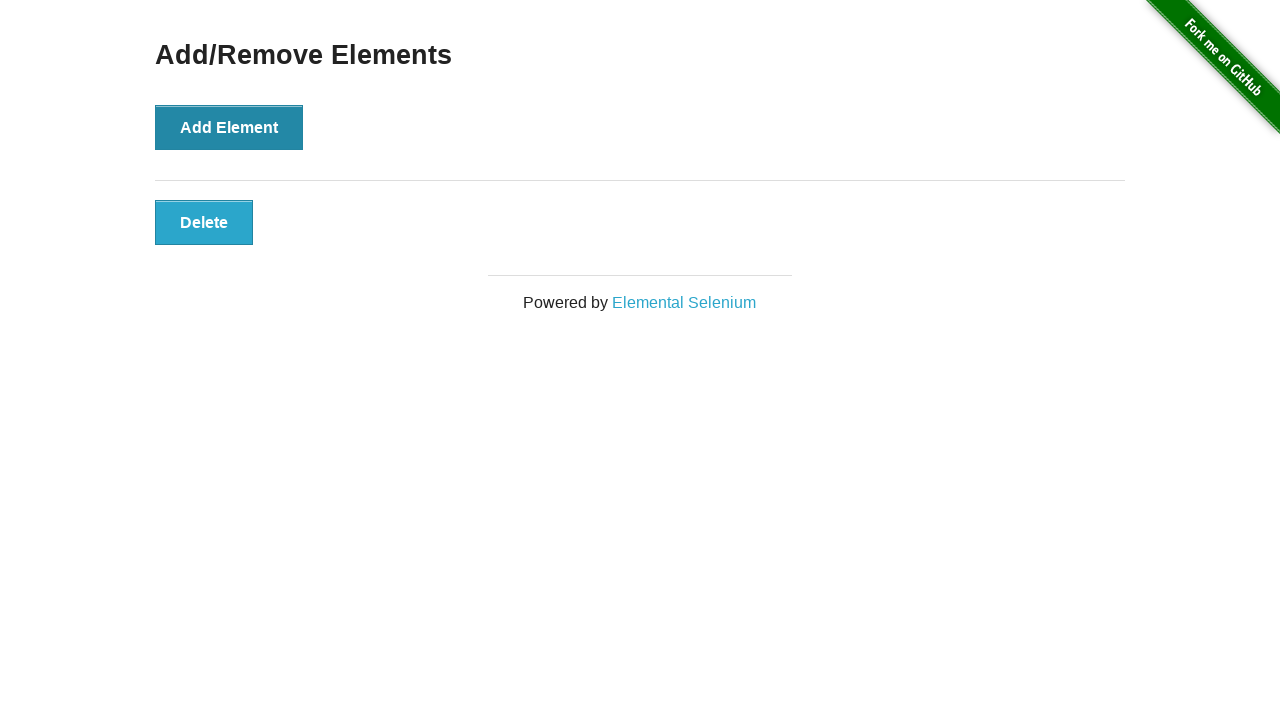

Clicked Add Element button to create second element at (229, 127) on xpath=//*[text() = 'Add Element']
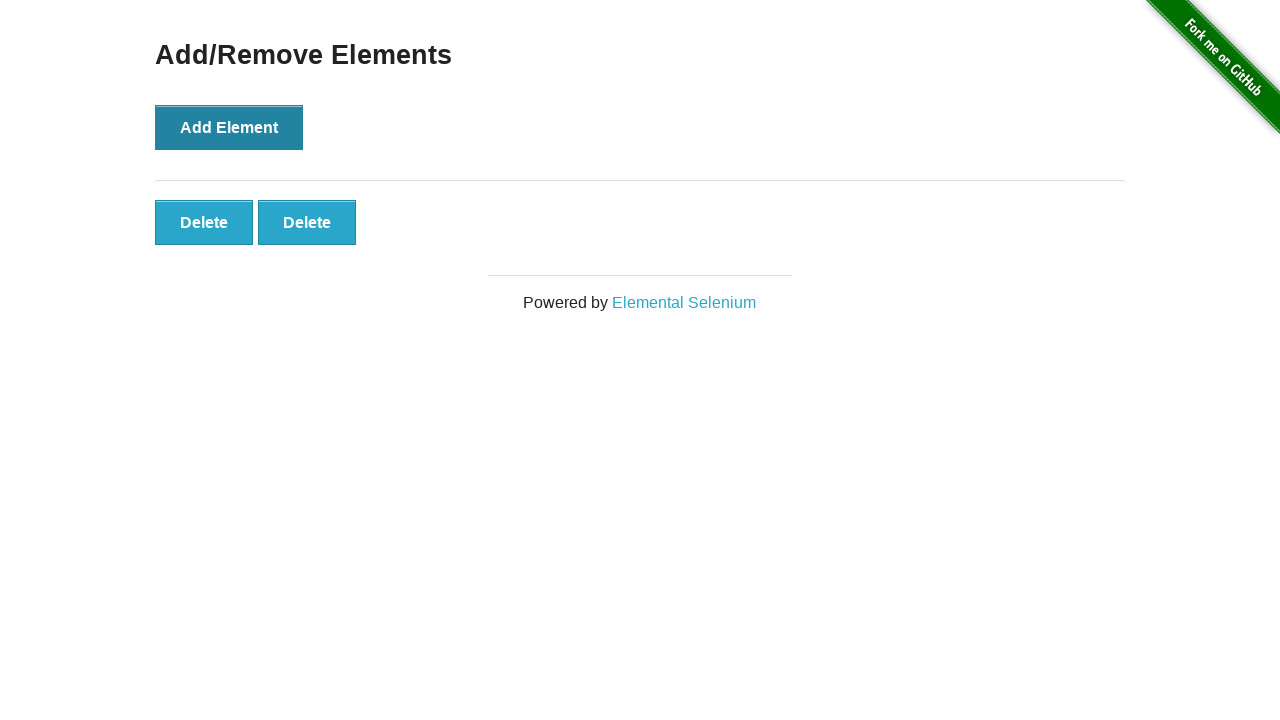

Located all delete buttons on the page
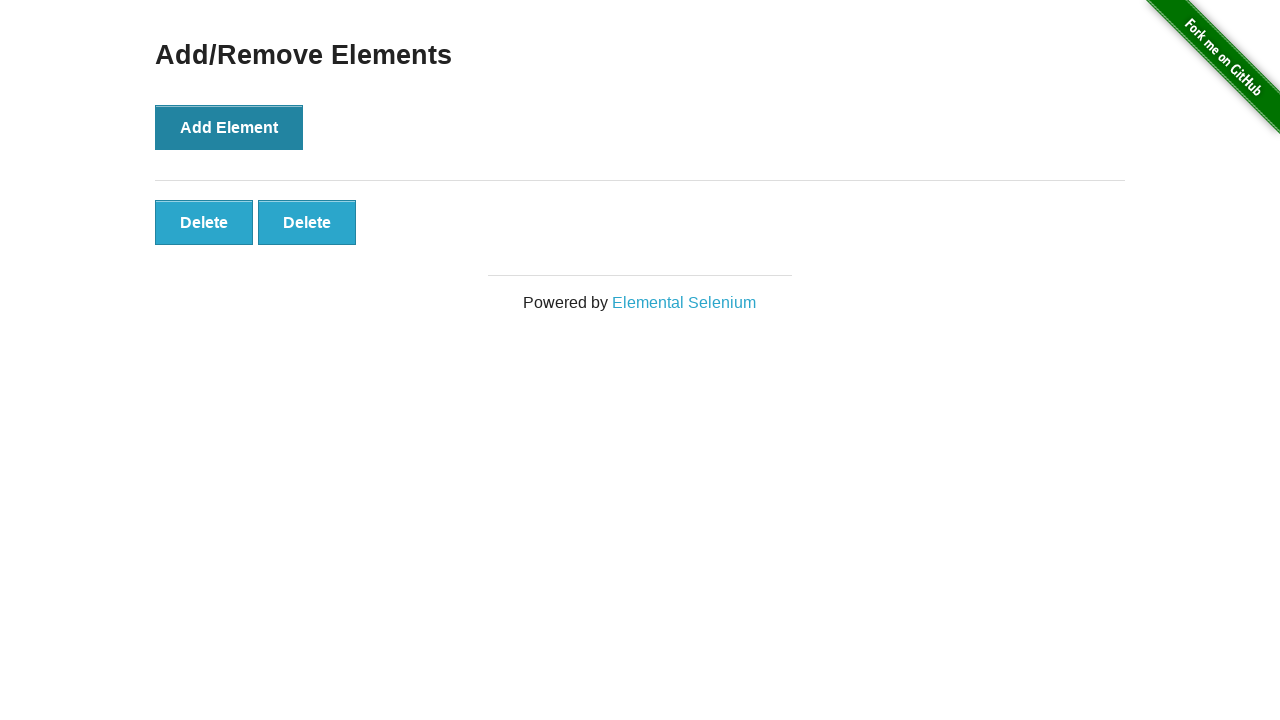

Clicked the second delete button to remove the second element at (307, 222) on xpath=//*[text() = 'Delete'] >> nth=1
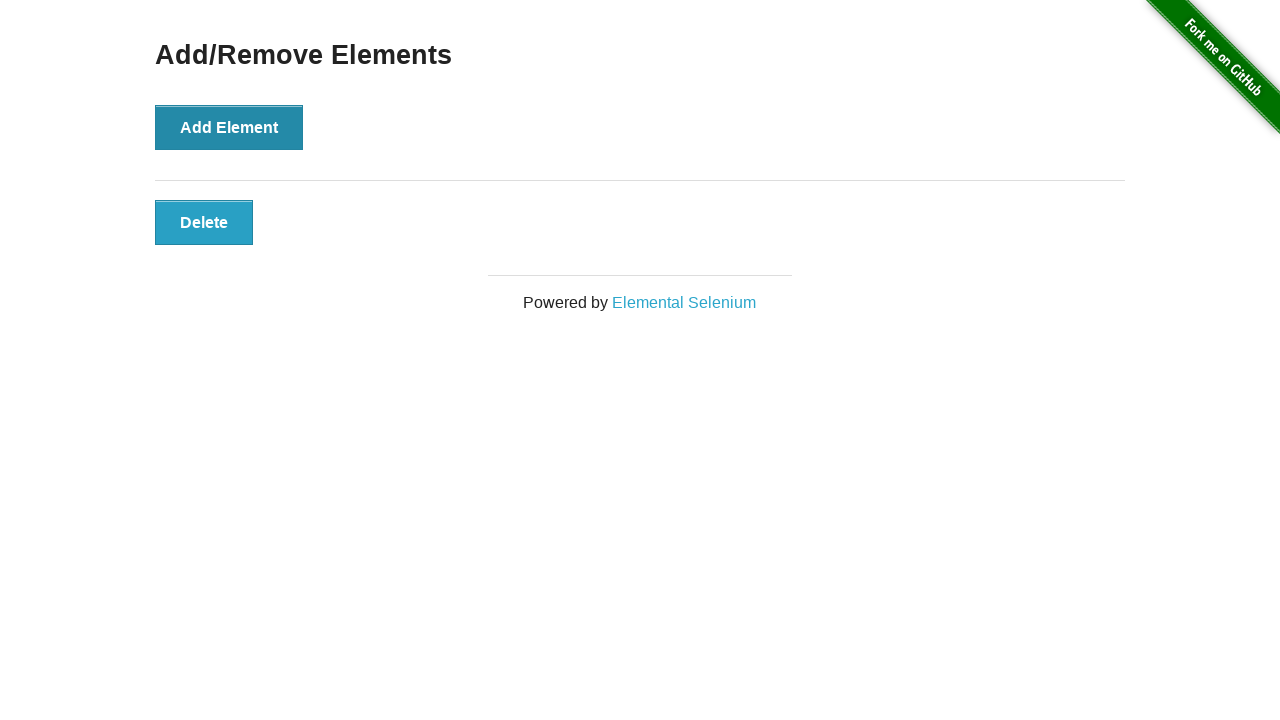

Clicked the remaining delete button to remove the first element at (204, 222) on xpath=//*[text() = 'Delete']
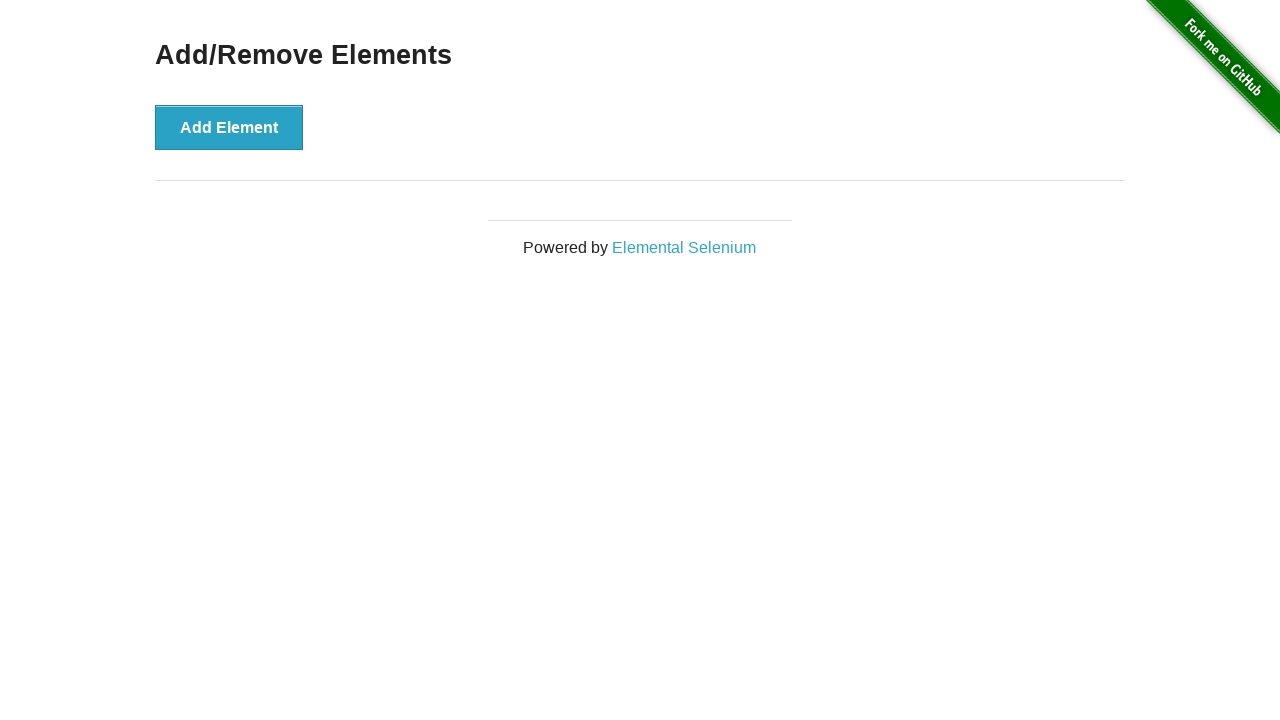

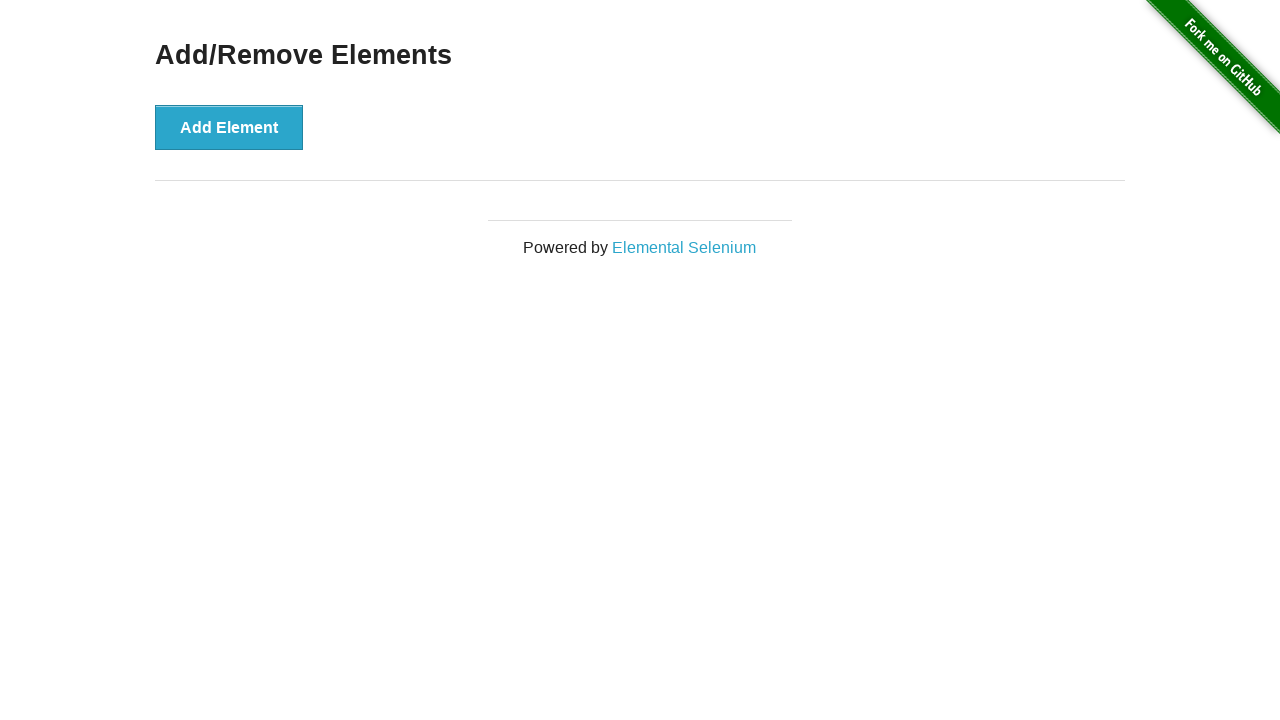